Tests dynamic dropdown functionality by selecting origin and destination cities from flight booking dropdowns

Starting URL: https://rahulshettyacademy.com/dropdownsPractise/

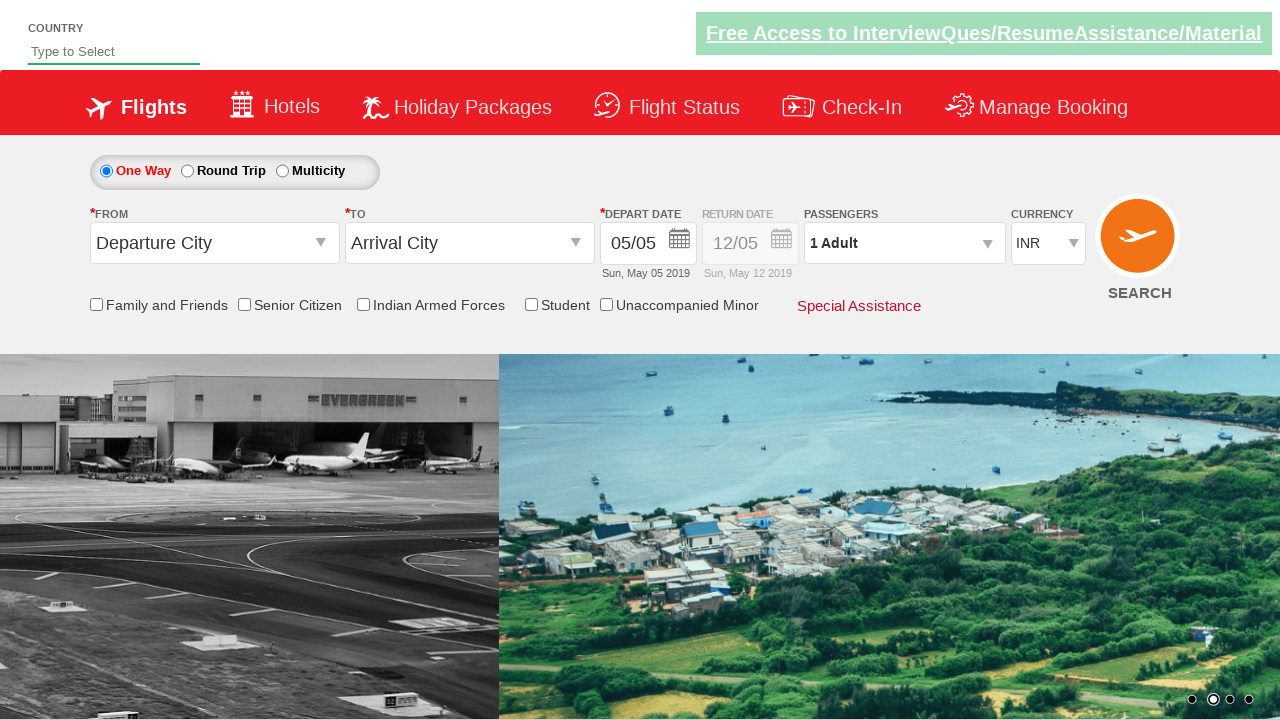

Clicked on origin station dropdown to open it at (214, 243) on #ctl00_mainContent_ddl_originStation1_CTXT
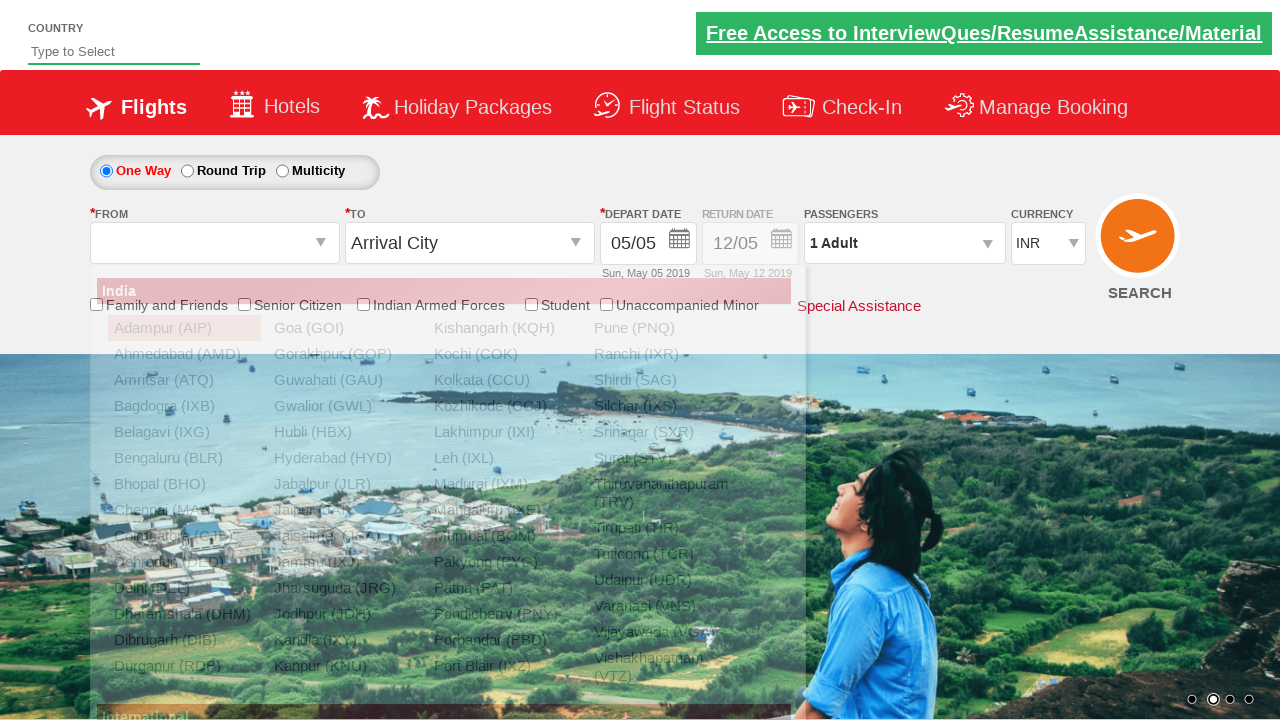

Selected Bengaluru (BLR) as origin city from dropdown at (184, 458) on div#glsctl00_mainContent_ddl_originStation1_CTNR a[value='BLR']
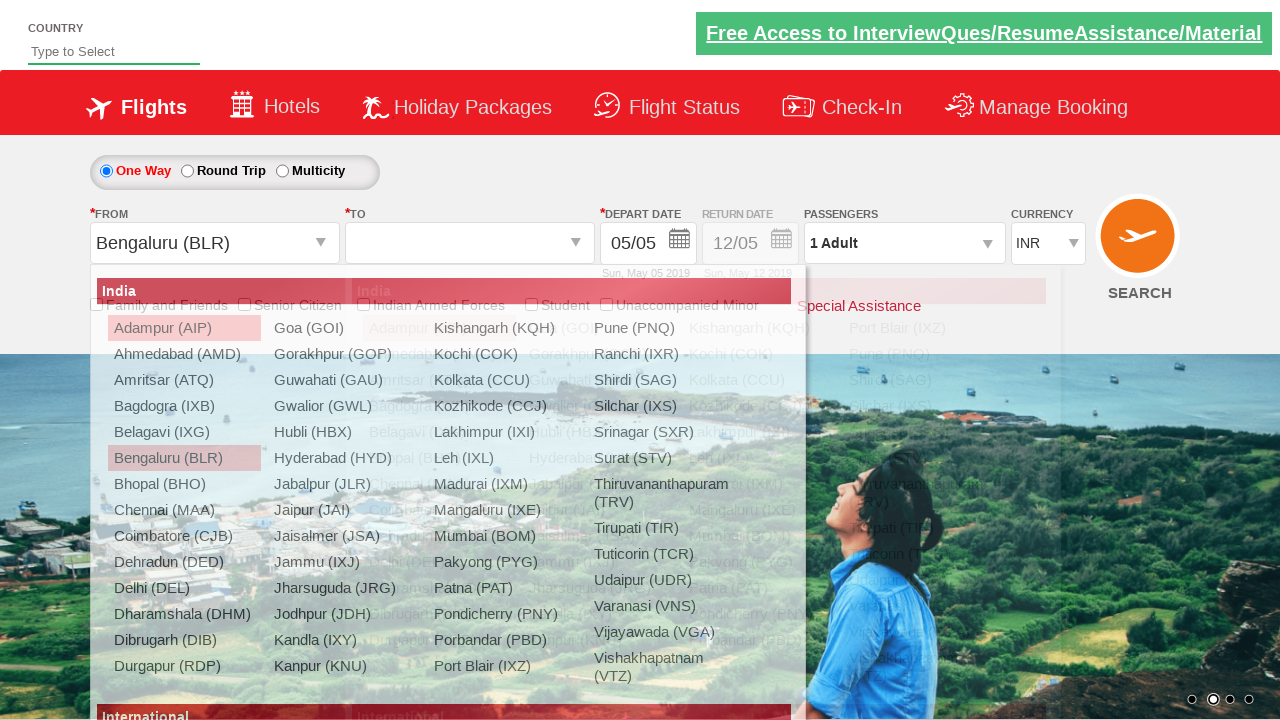

Waited 2 seconds for destination dropdown to be ready
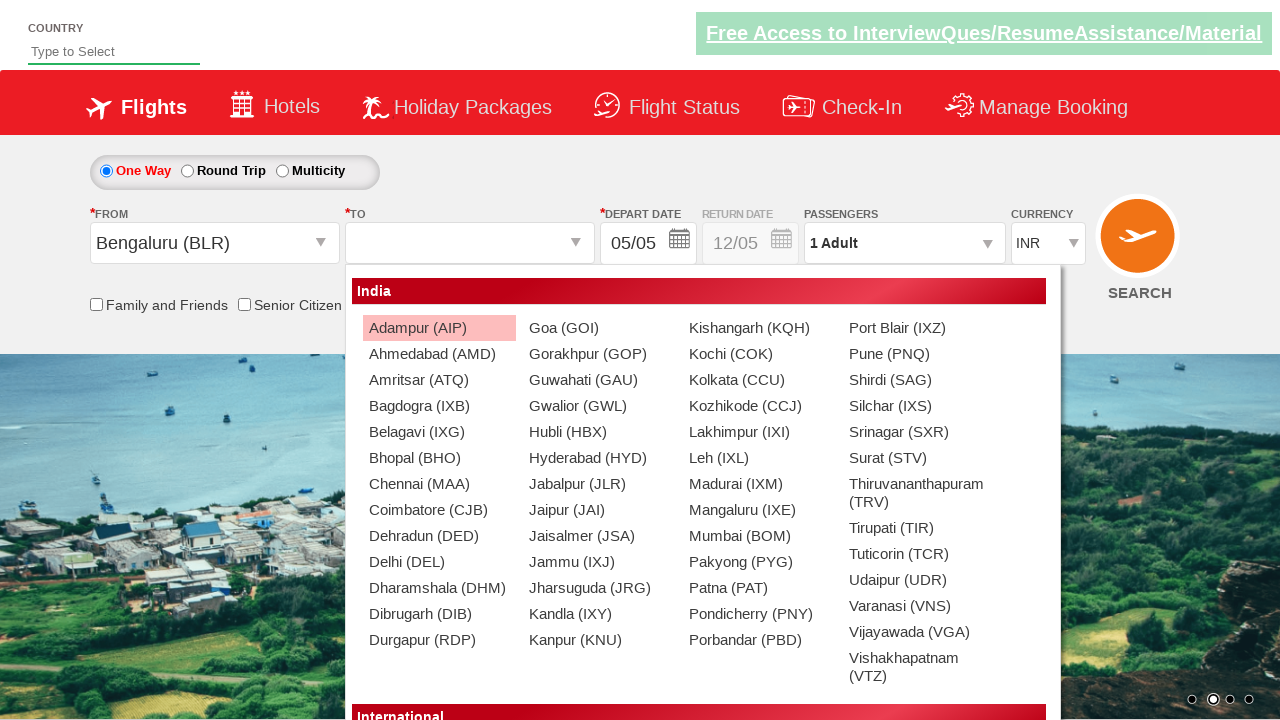

Selected Chennai (MAA) as destination city from dropdown at (439, 484) on div#glsctl00_mainContent_ddl_destinationStation1_CTNR a[value='MAA']
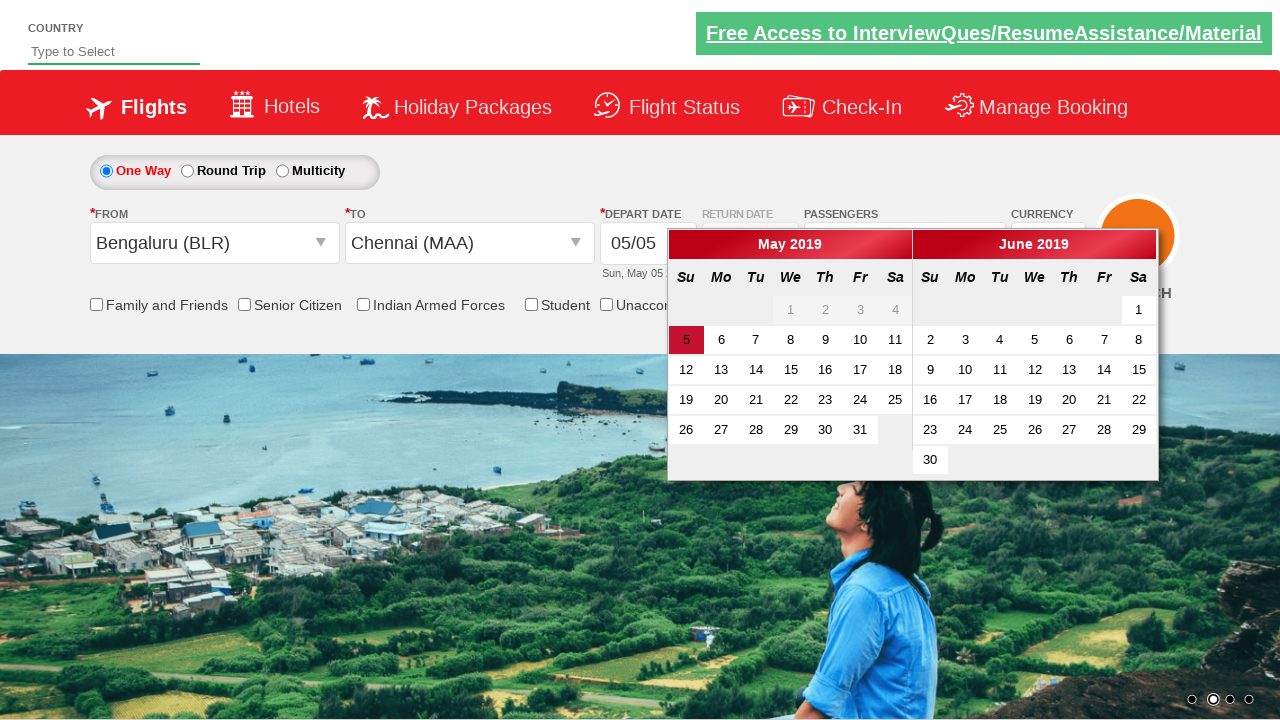

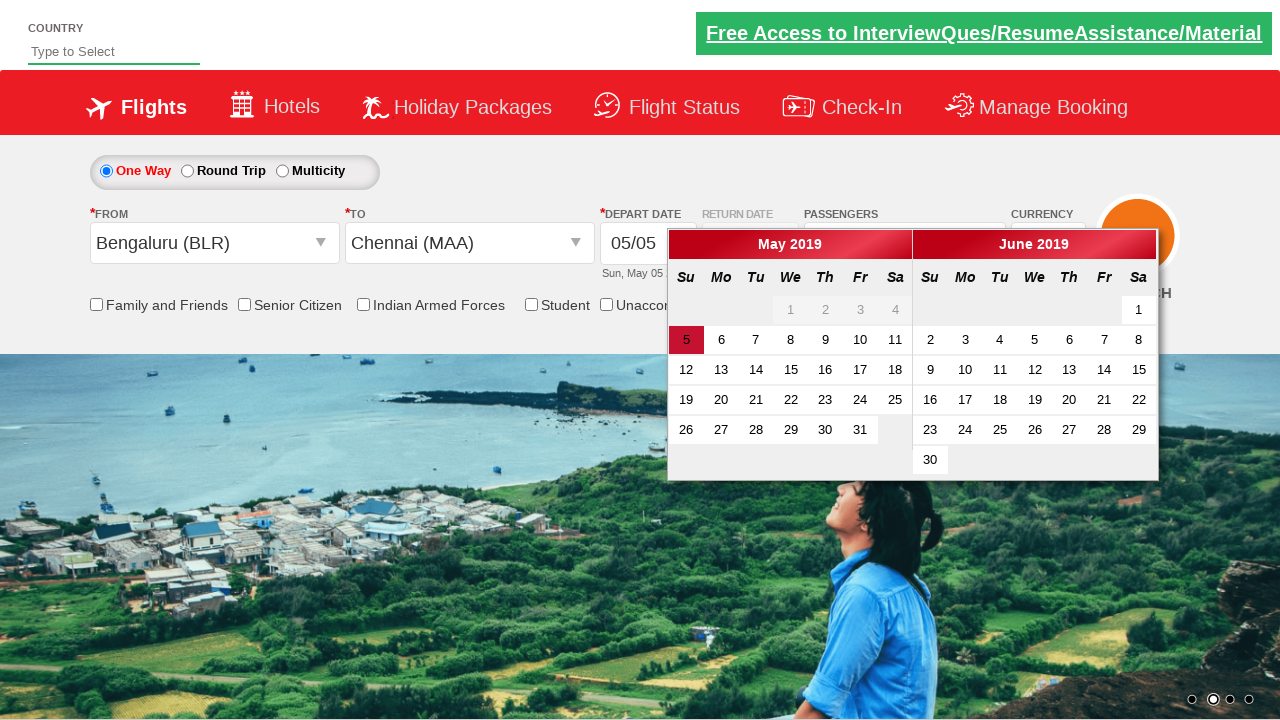